Navigates to Card Kingdom website and retrieves the page title to verify the page loads correctly

Starting URL: https://cardkingdom.com

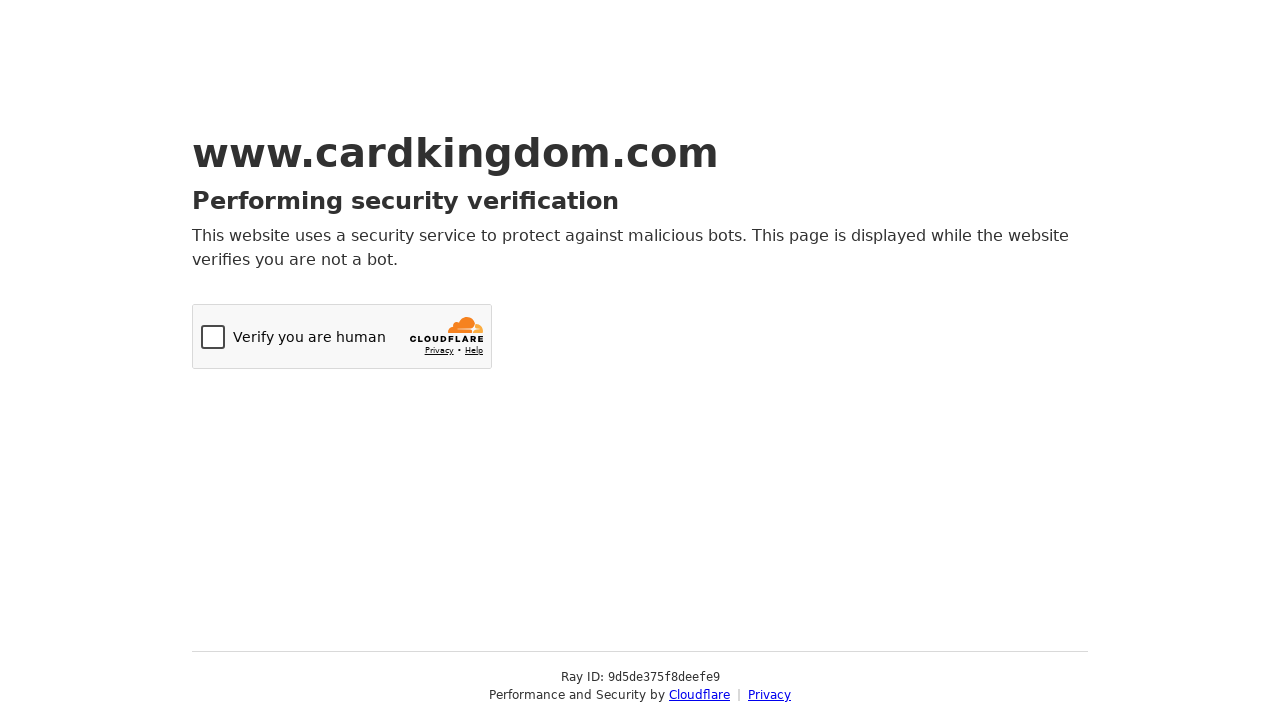

Navigated to Card Kingdom website at https://cardkingdom.com
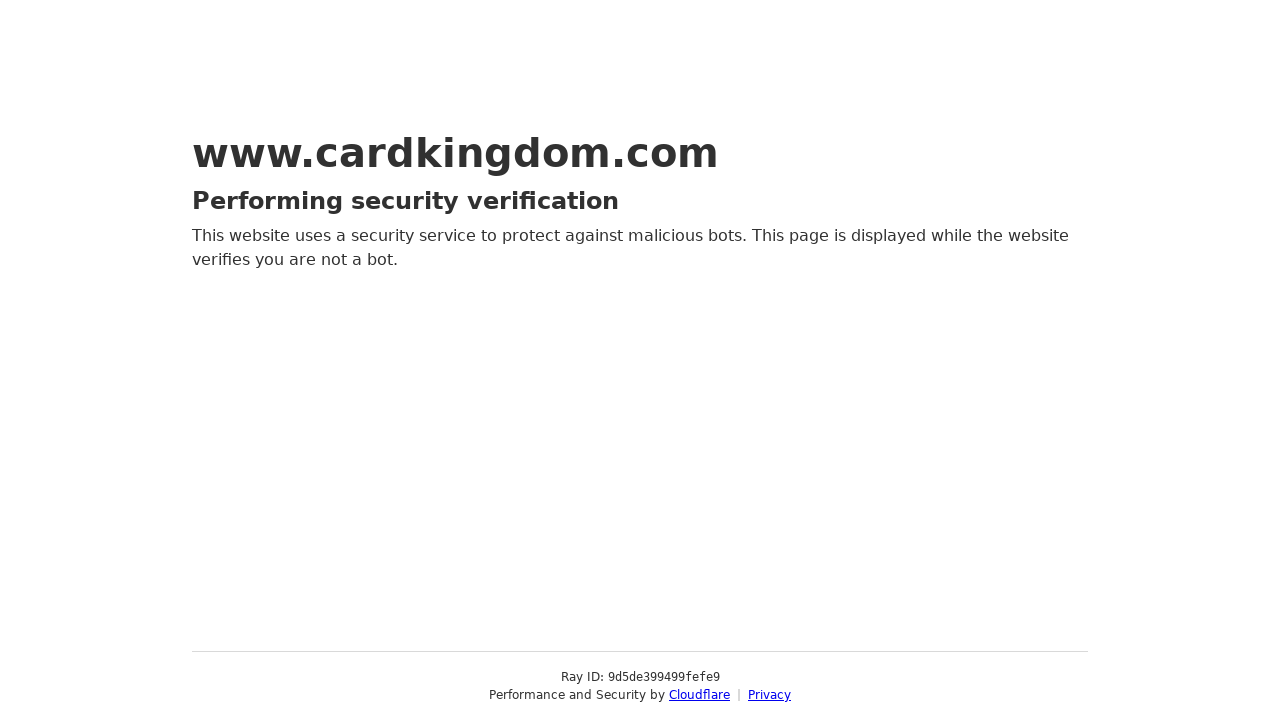

Retrieved page title
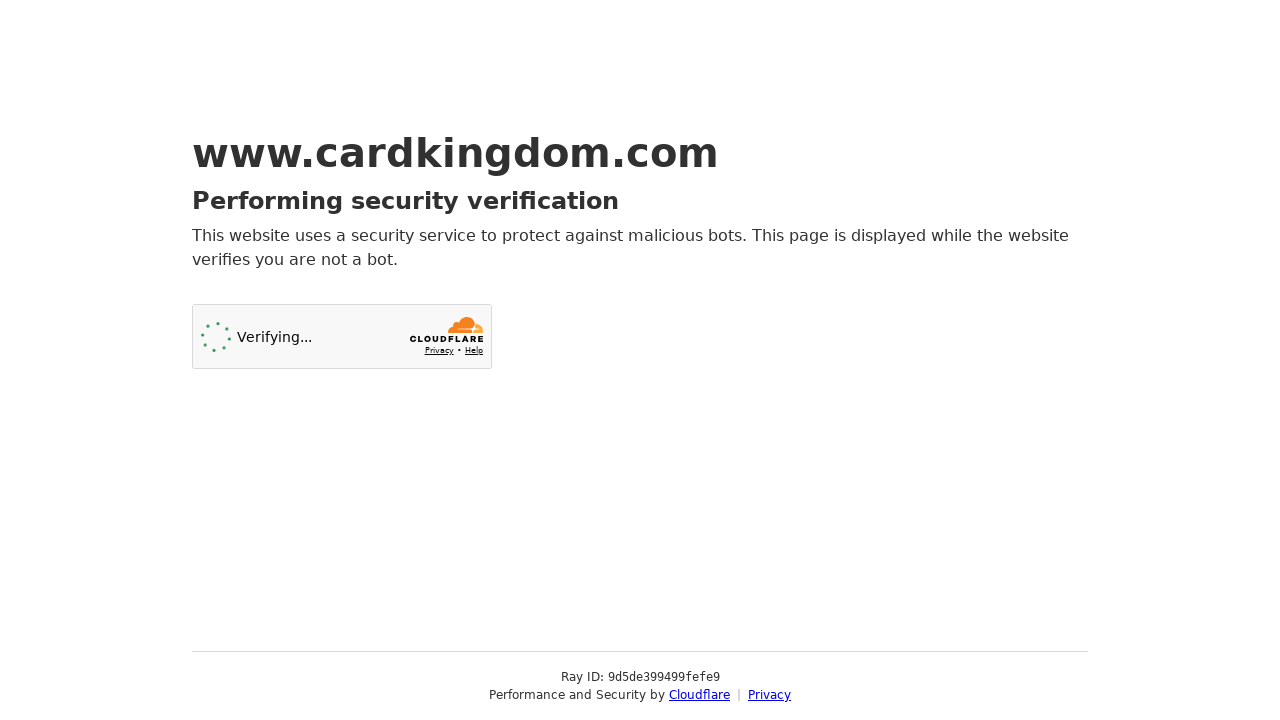

Verified page title is not empty - page loaded successfully
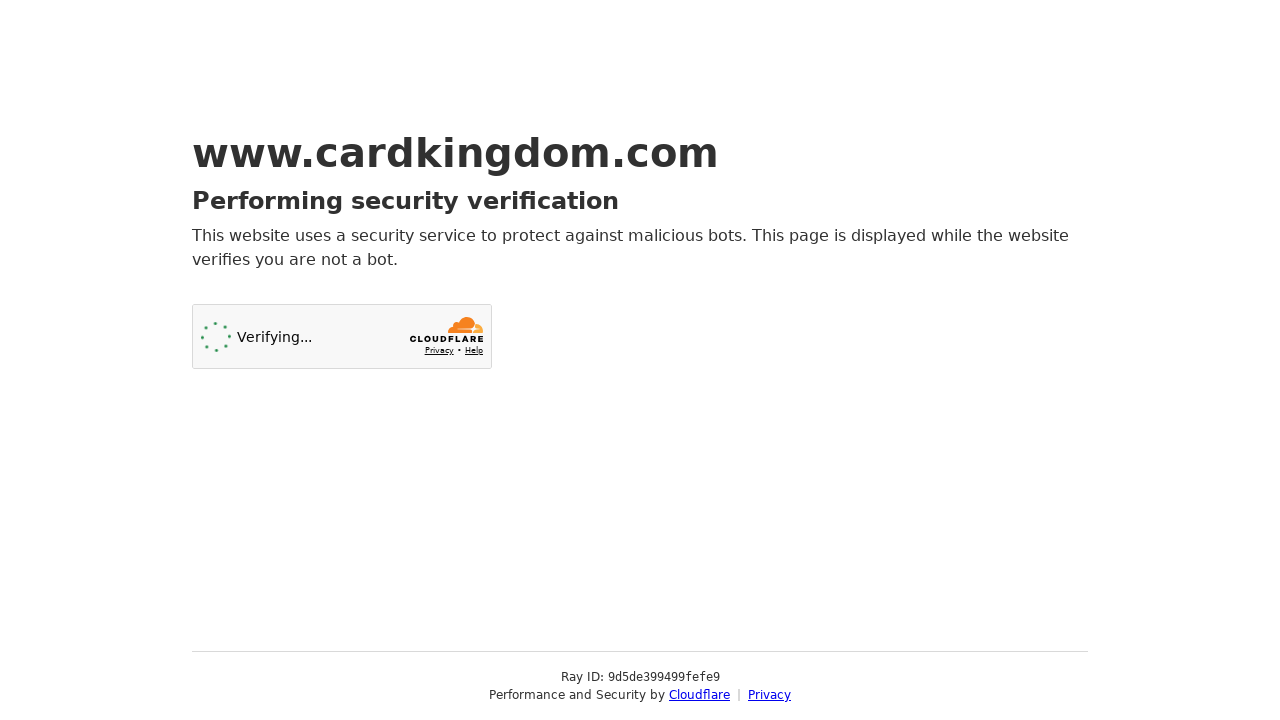

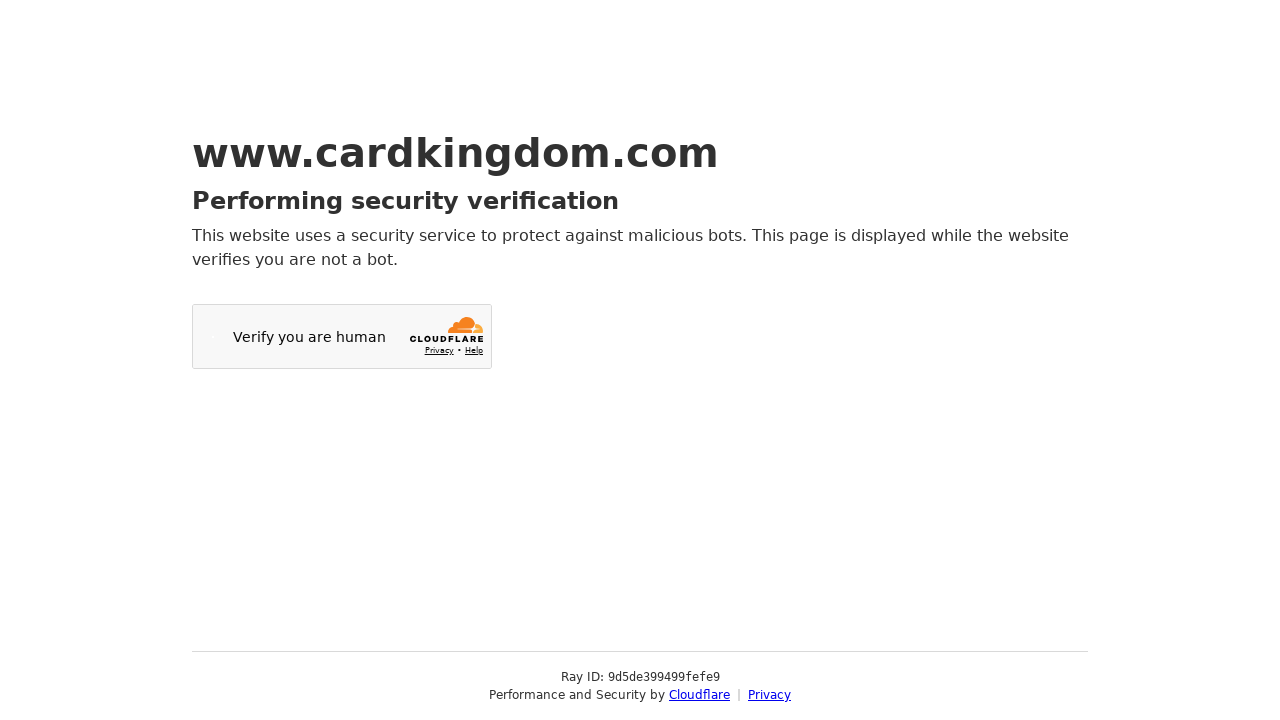